Tests registration form validation by leaving business name empty and verifying the required field error

Starting URL: https://dashboard.melaka.app/register

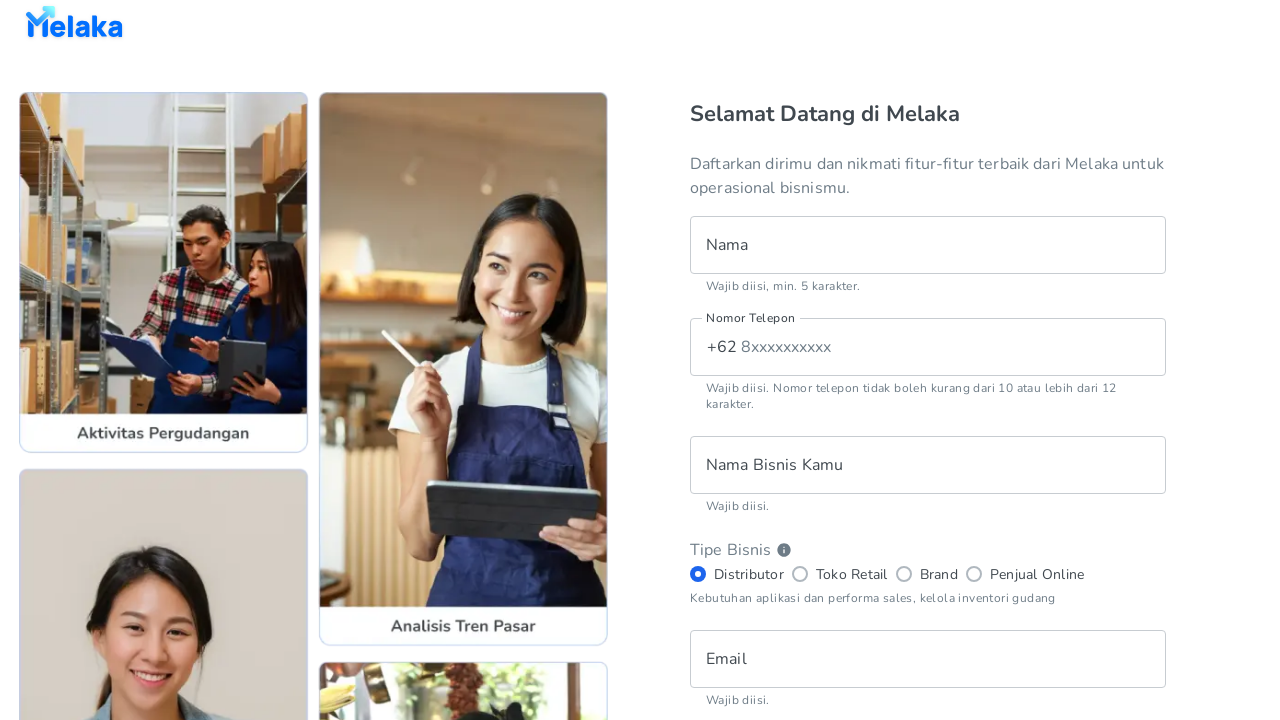

Filled name field with 'Hans Yosaputra' on internal:testid=[data-testid="register__text-field__name"s]
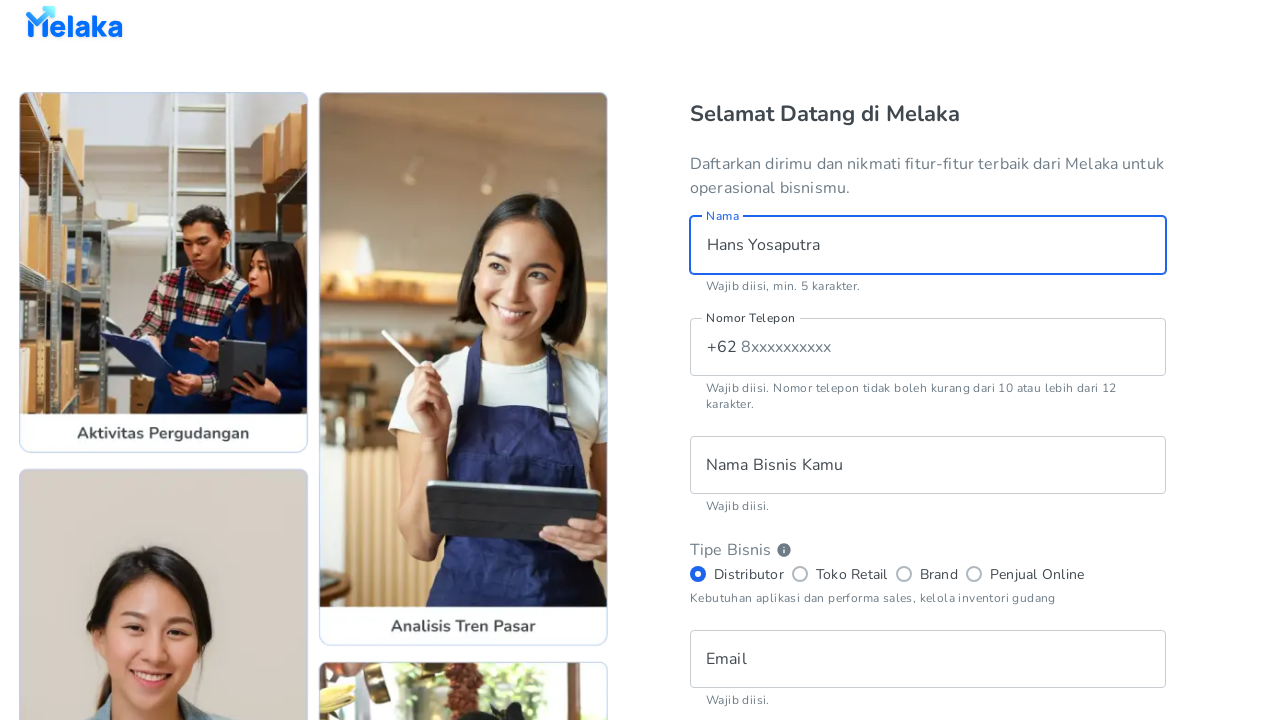

Filled phone number field with '8123456789' on internal:testid=[data-testid="register__text-field__phone-number"s]
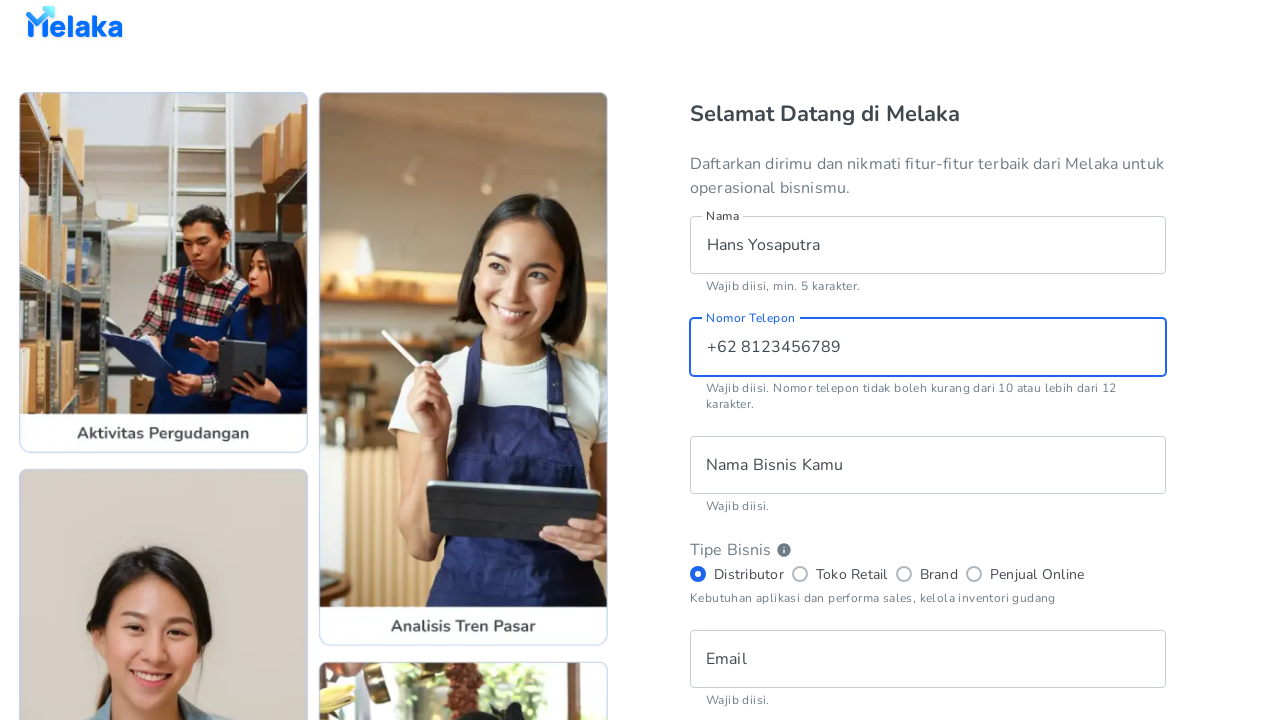

Left business name field empty on internal:testid=[data-testid="register__text-field__business-name"s]
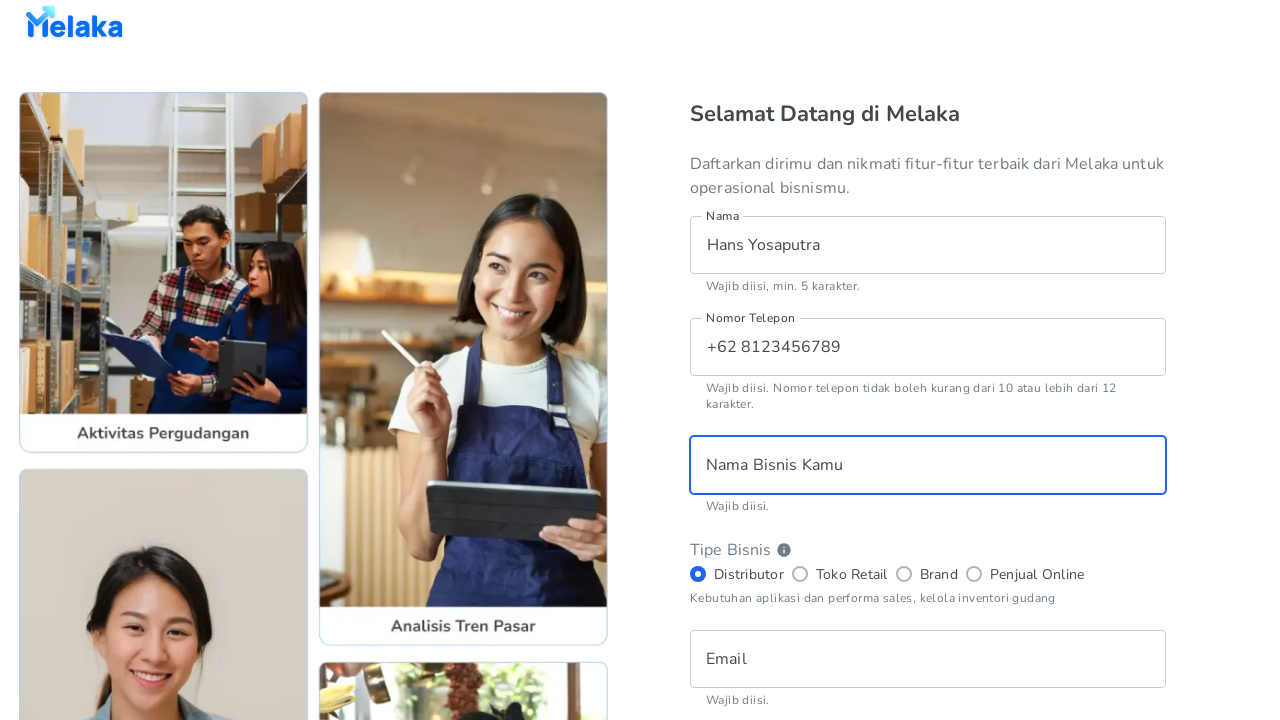

Filled email field with 'hansyosaputra@example.com' on internal:testid=[data-testid="register__text-field__email"s]
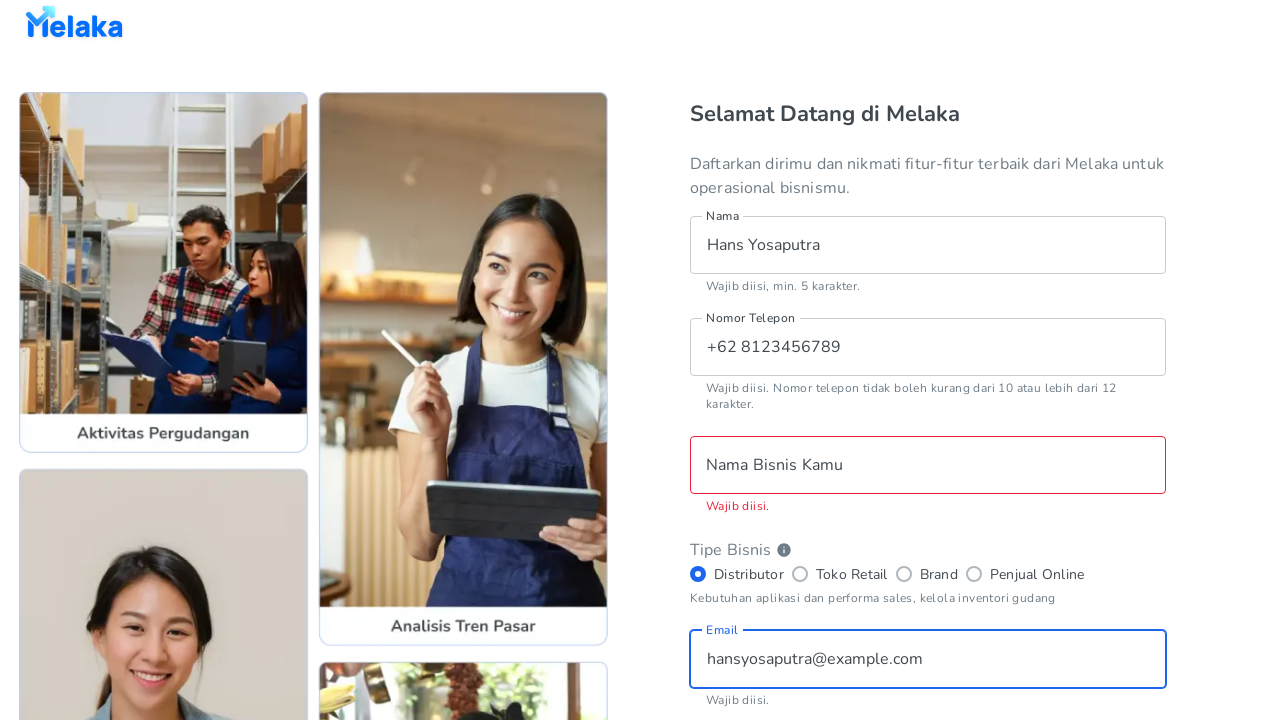

Filled password field with 'MELAKA123' on internal:testid=[data-testid="register__text-field__password"s]
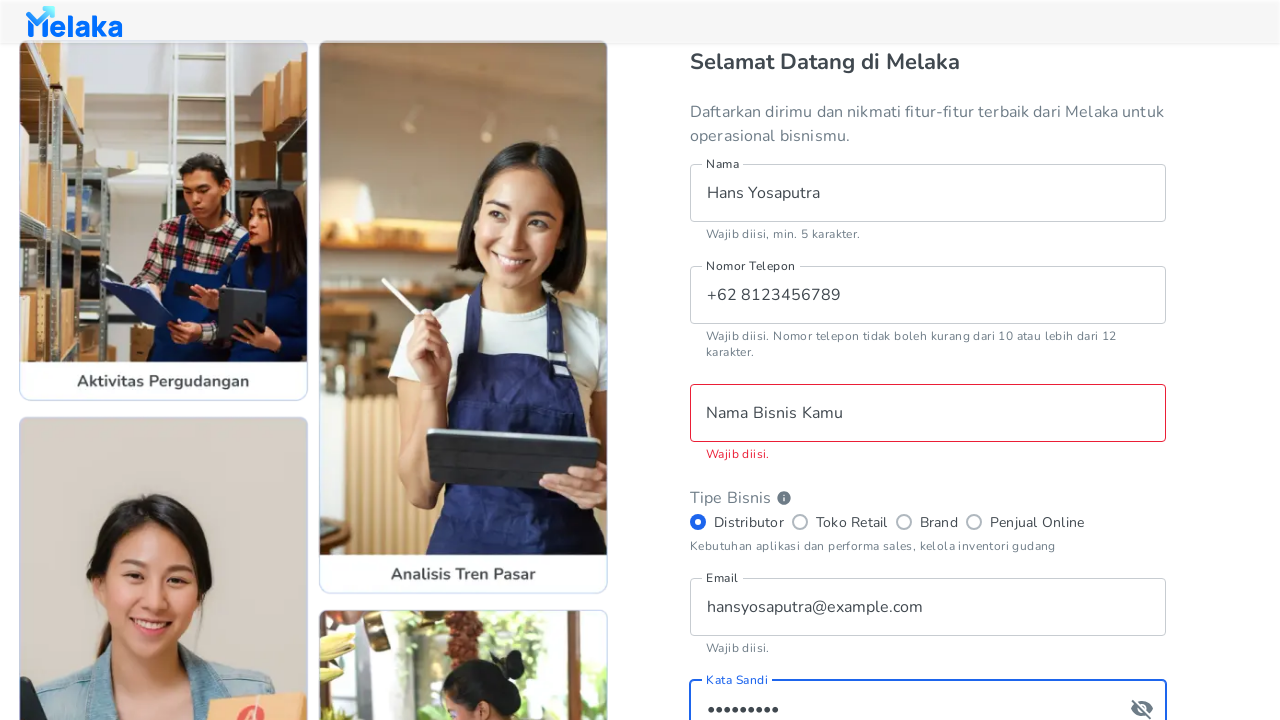

Filled confirm password field with 'MELAKA123' on internal:testid=[data-testid="register__text-field__confirm-password"s]
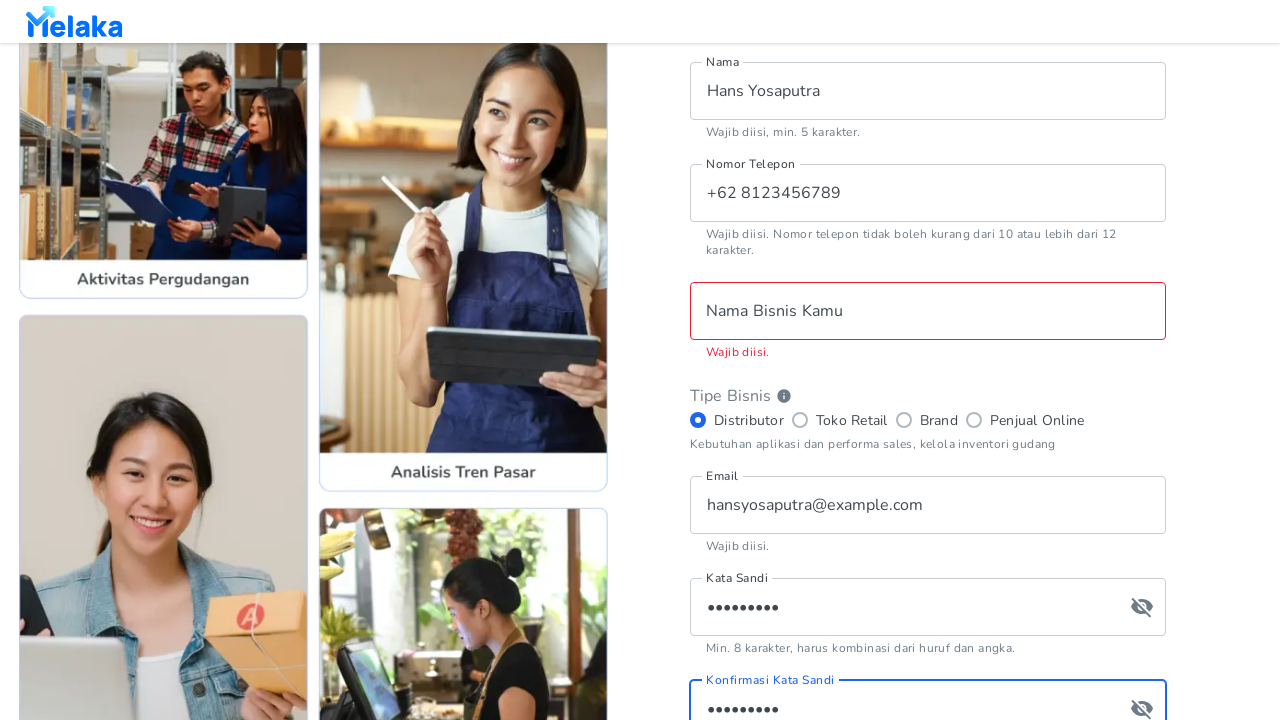

Checked terms and conditions checkbox at (700, 502) on internal:testid=[data-testid="register__checkbox__tnc"s]
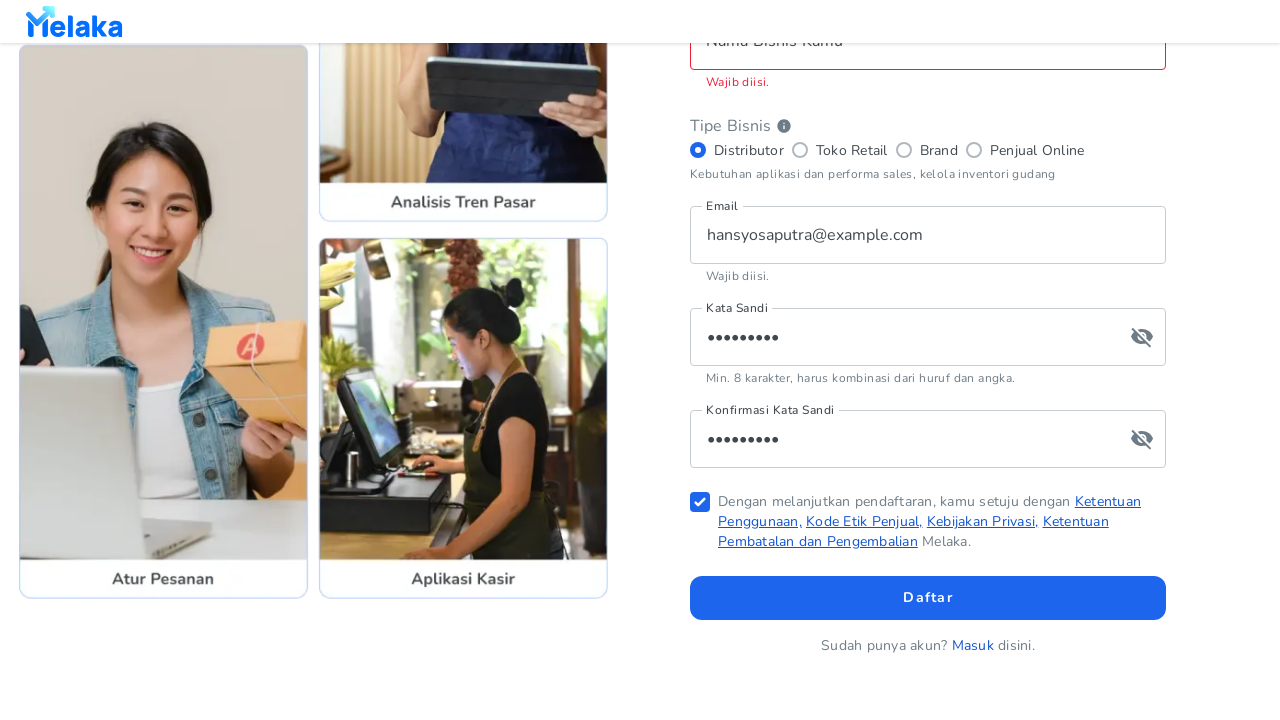

Clicked sign up button to submit registration form at (928, 598) on internal:testid=[data-testid="register__button__sign-up"s]
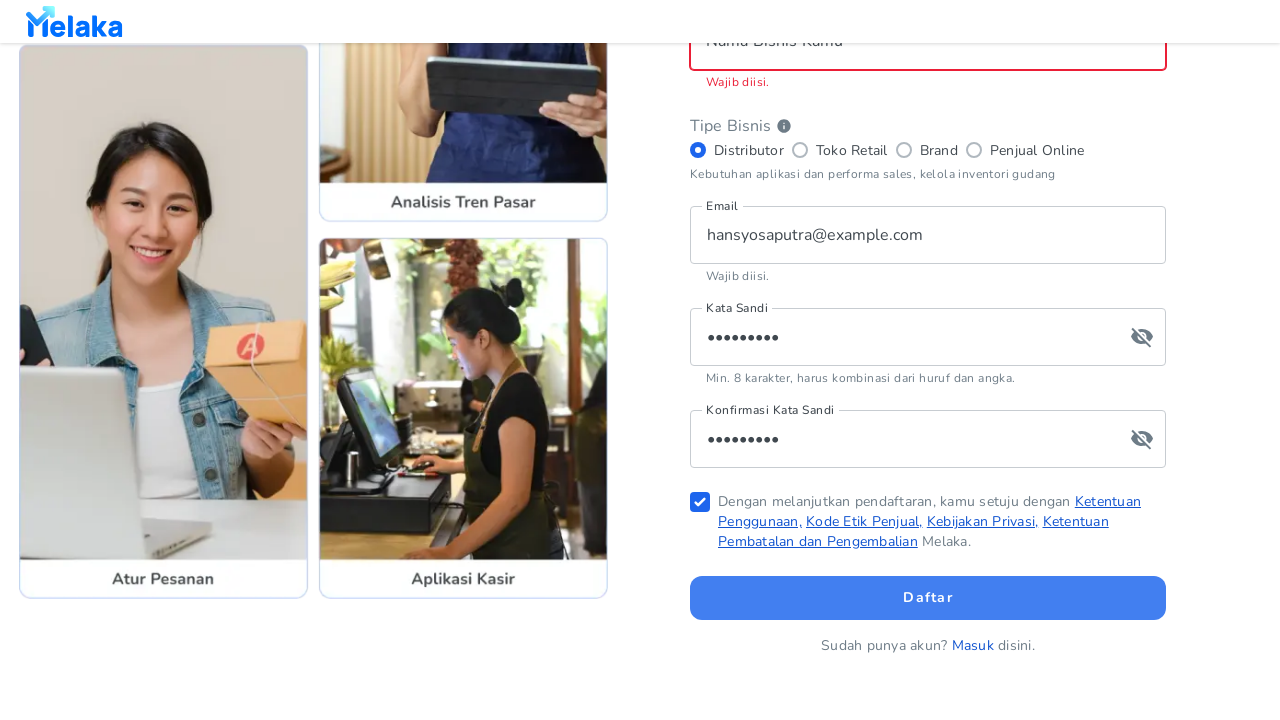

Business name required field error message appeared
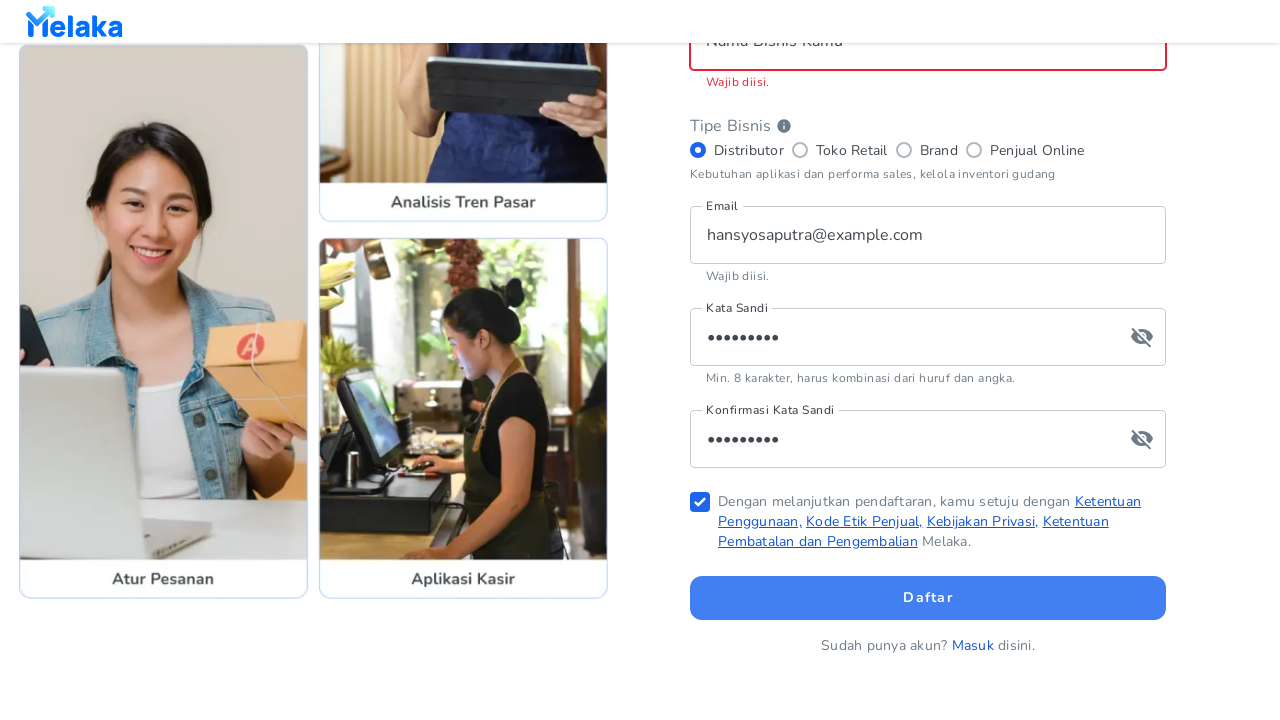

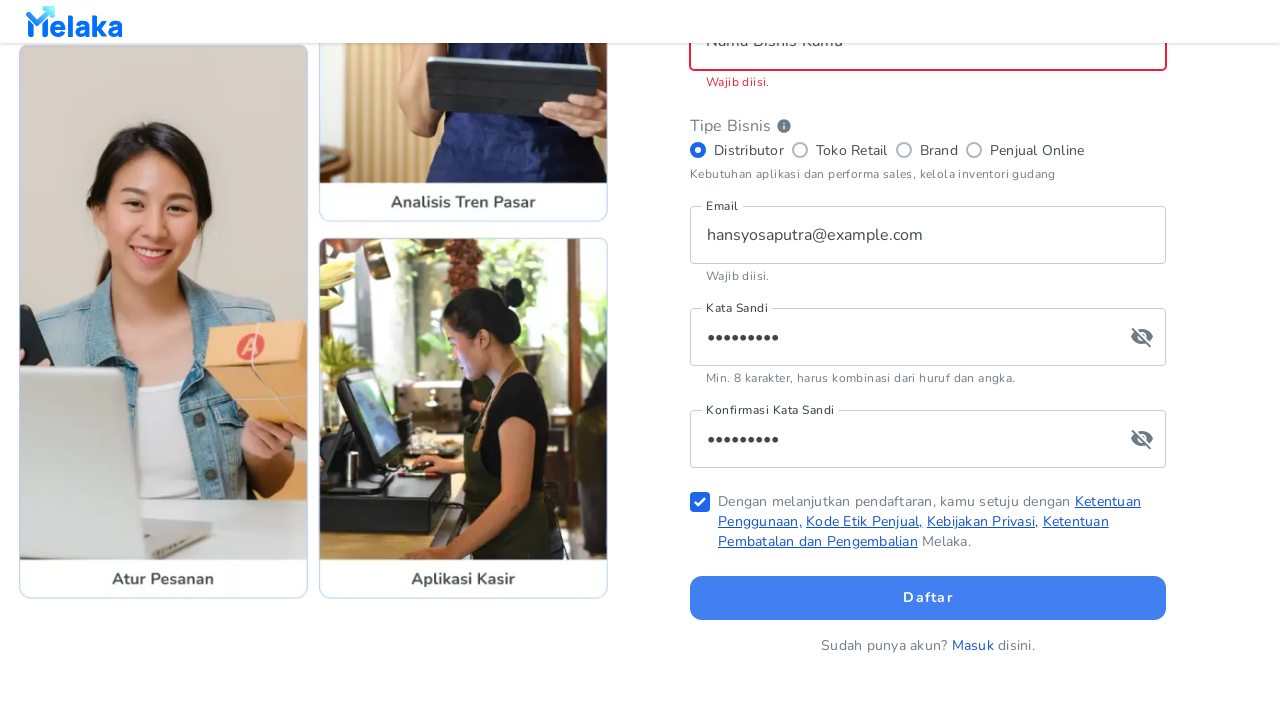